Tests the jQuery UI Sortable demo by performing drag and drop operations to reorder list items within an iframe

Starting URL: https://jqueryui.com/sortable/

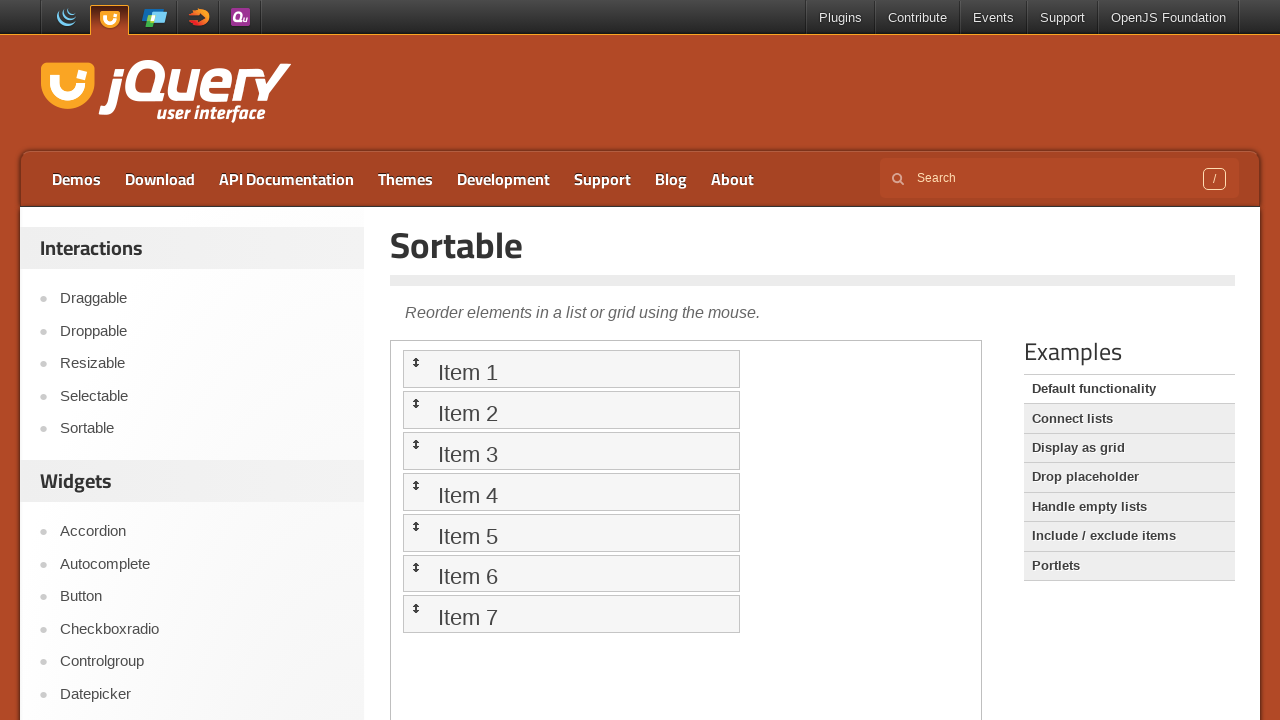

Located demo iframe
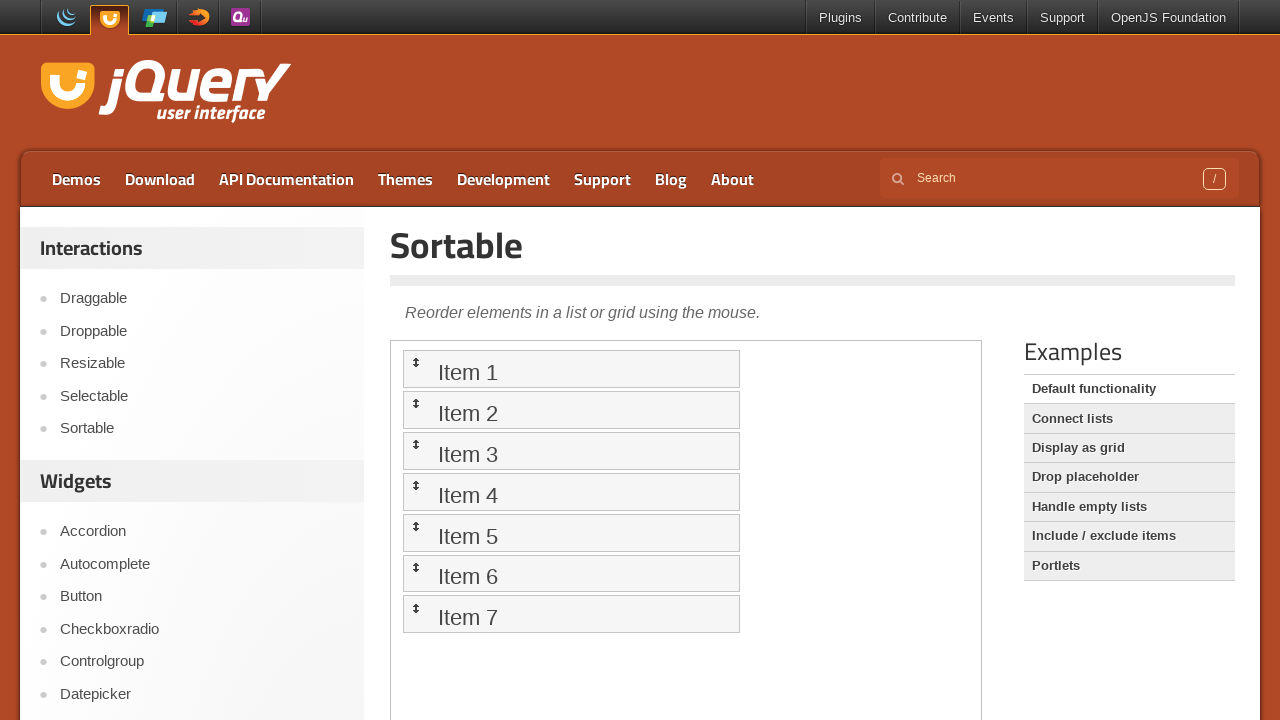

Located Item 1 in the sortable list
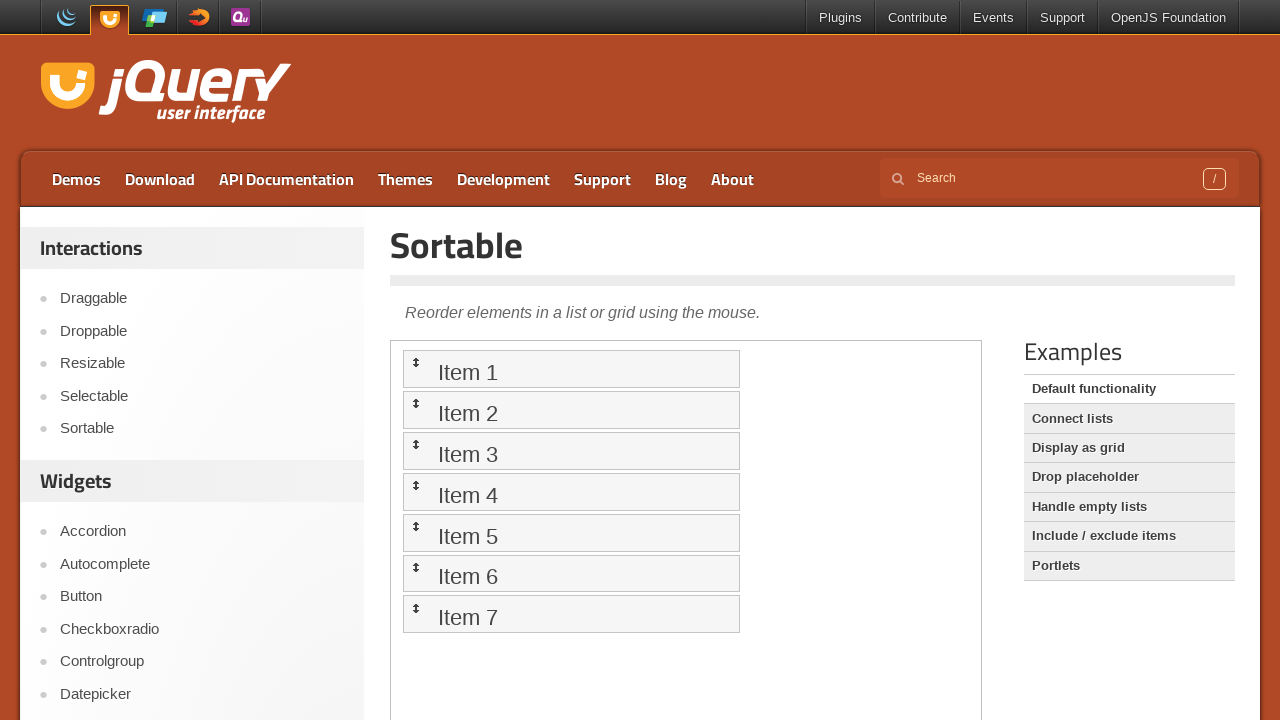

Located Item 4 in the sortable list
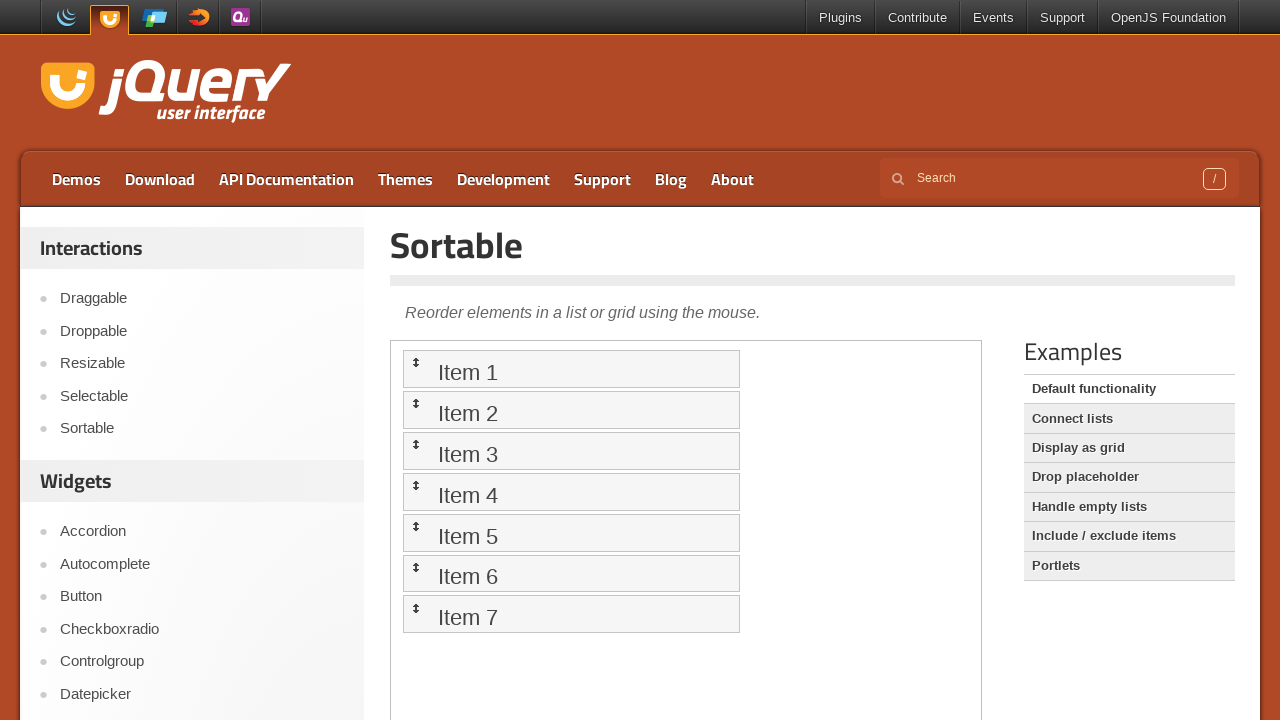

Located Item 6 in the sortable list
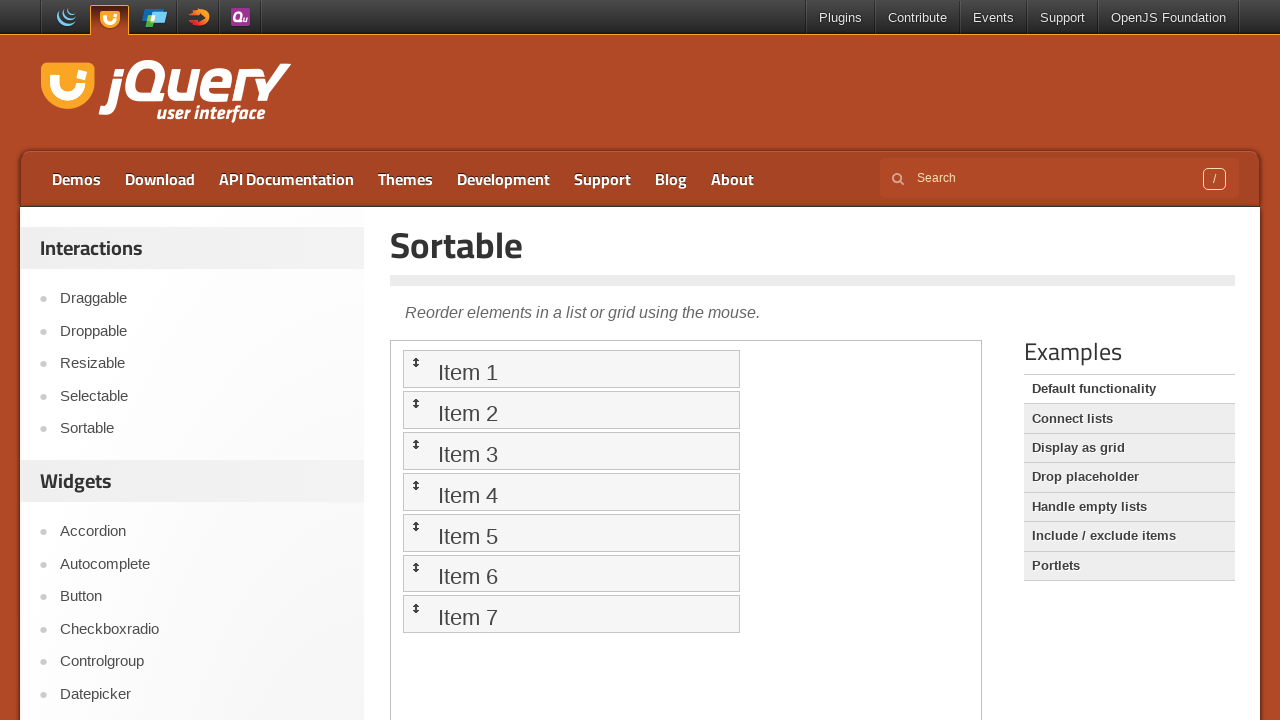

Located Item 7 in the sortable list
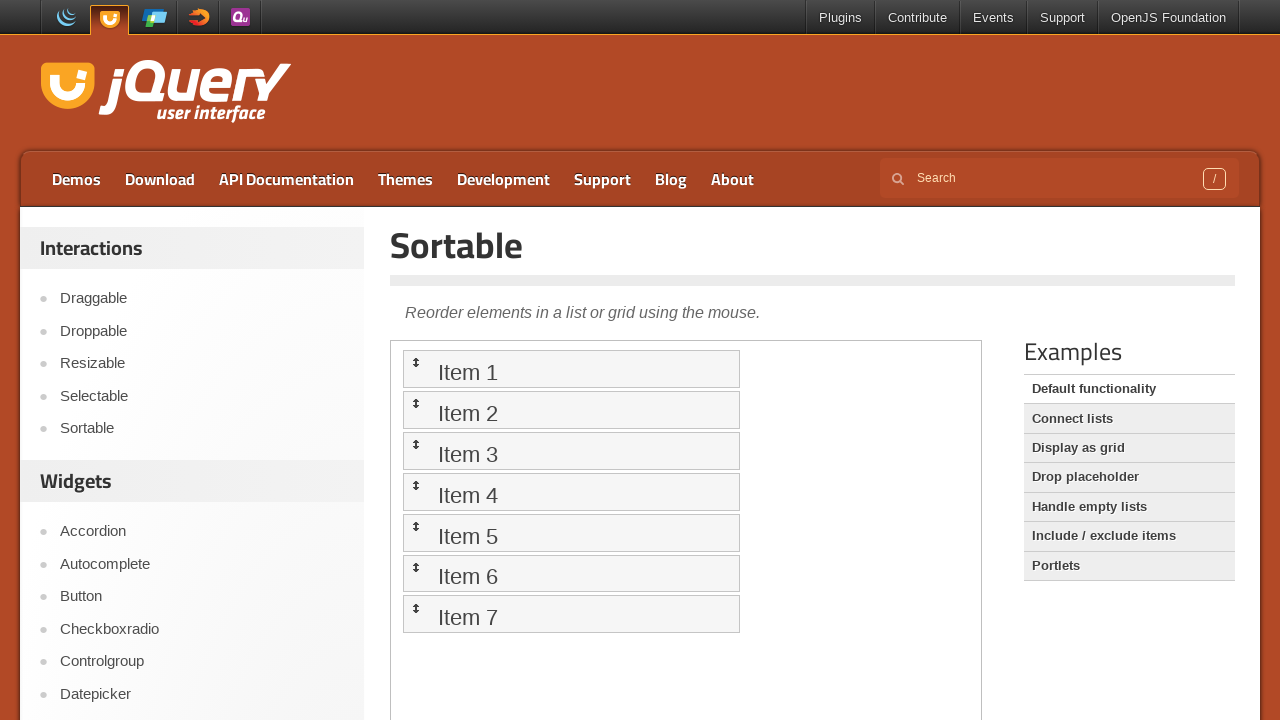

Verified Item 1 is visible
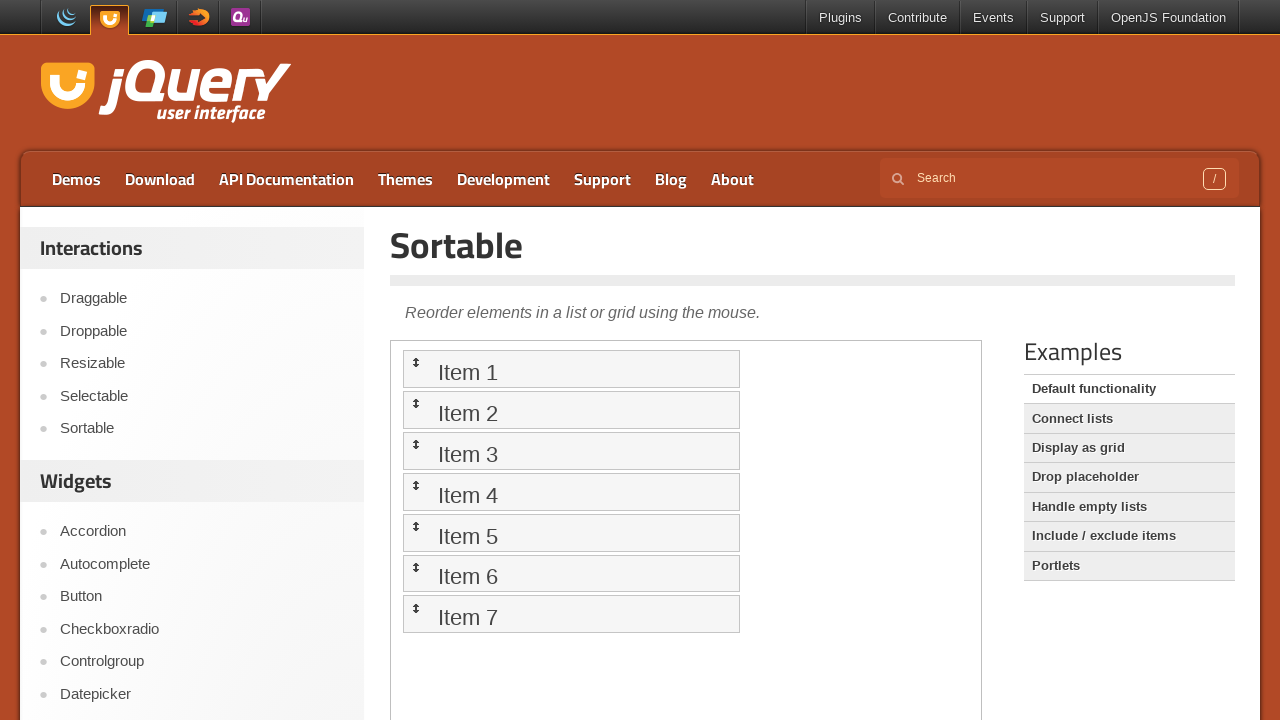

Dragged Item 7 to Item 4's position at (571, 492)
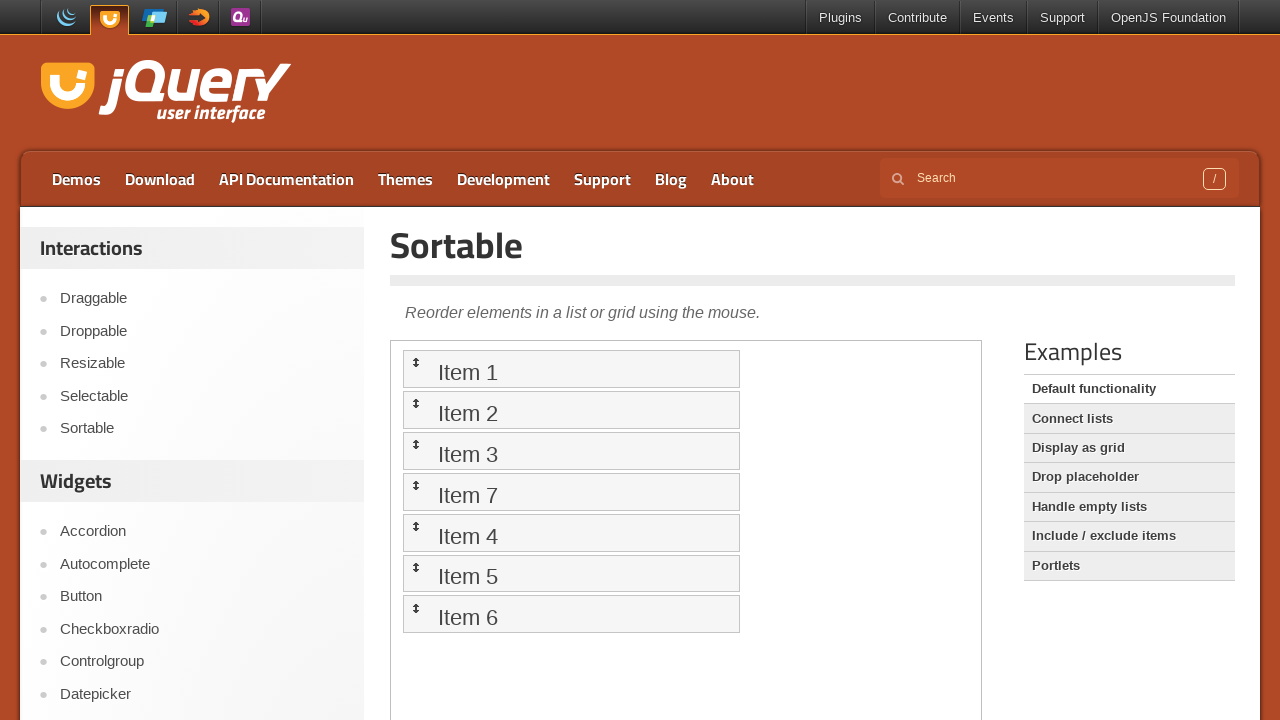

Dragged Item 1 to Item 6's position at (571, 614)
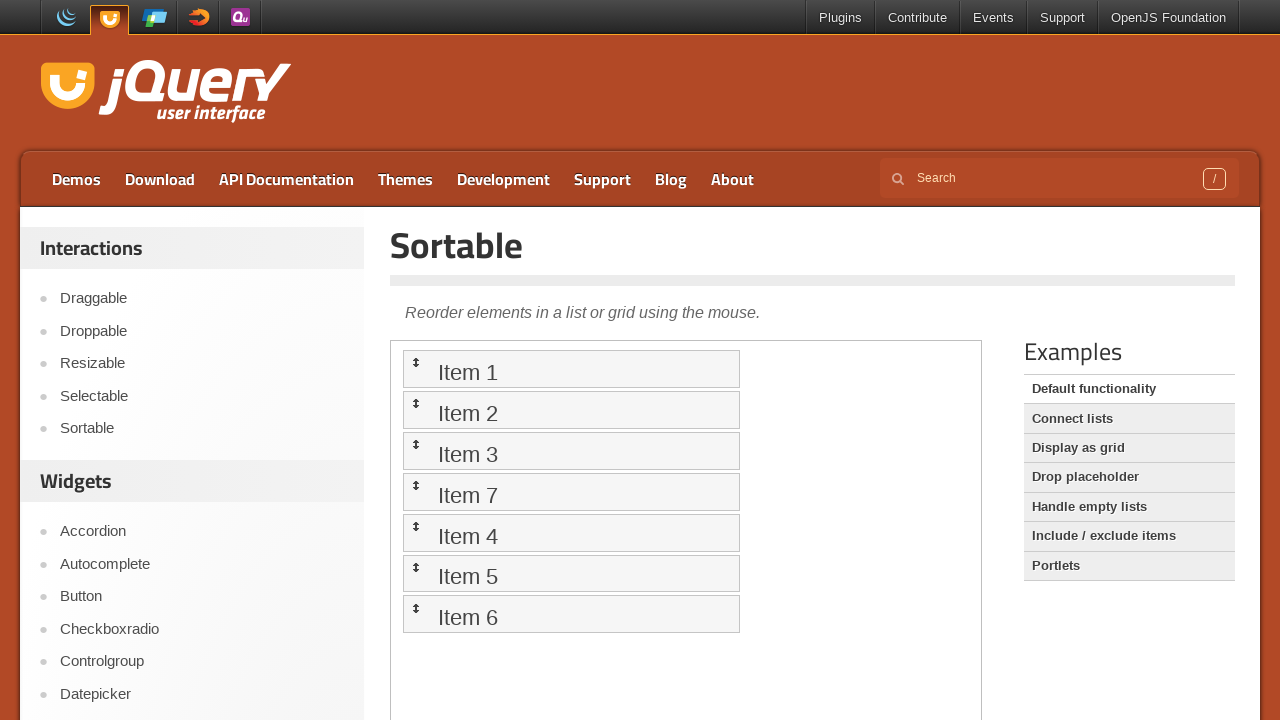

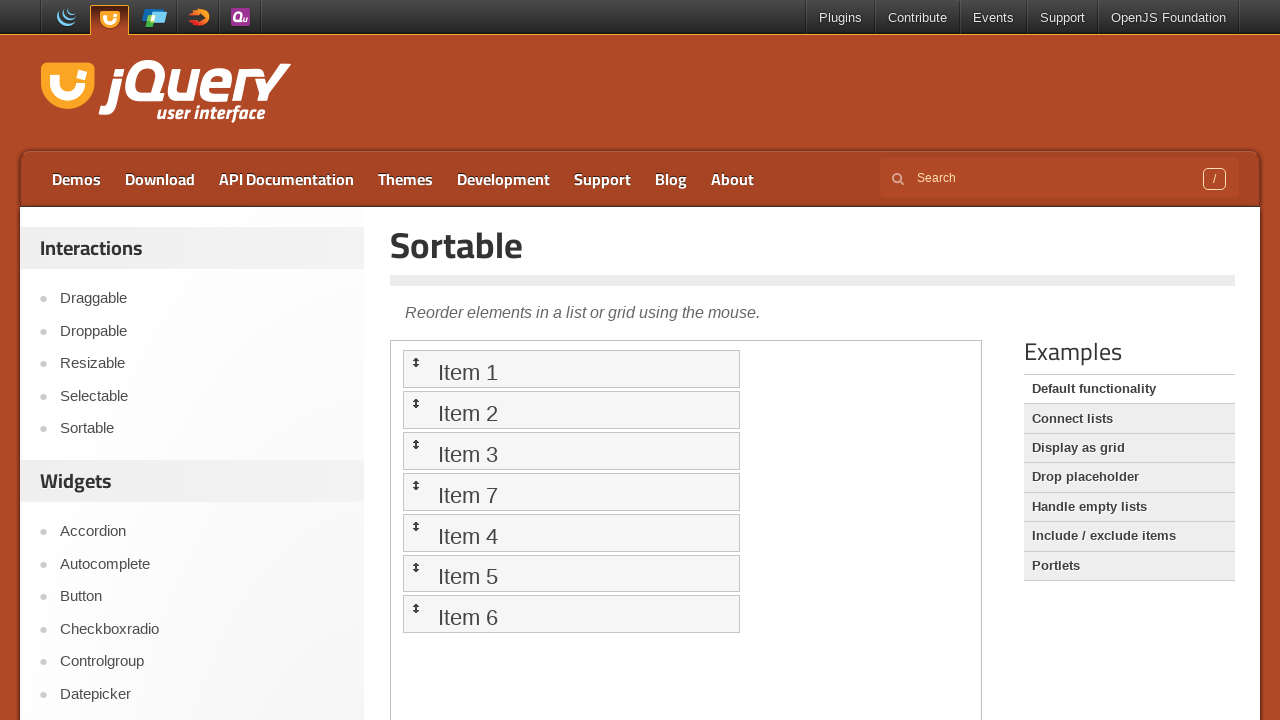